Tests that todo items can be edited by double-clicking and typing new text

Starting URL: https://todomvc.com/examples/react/dist/

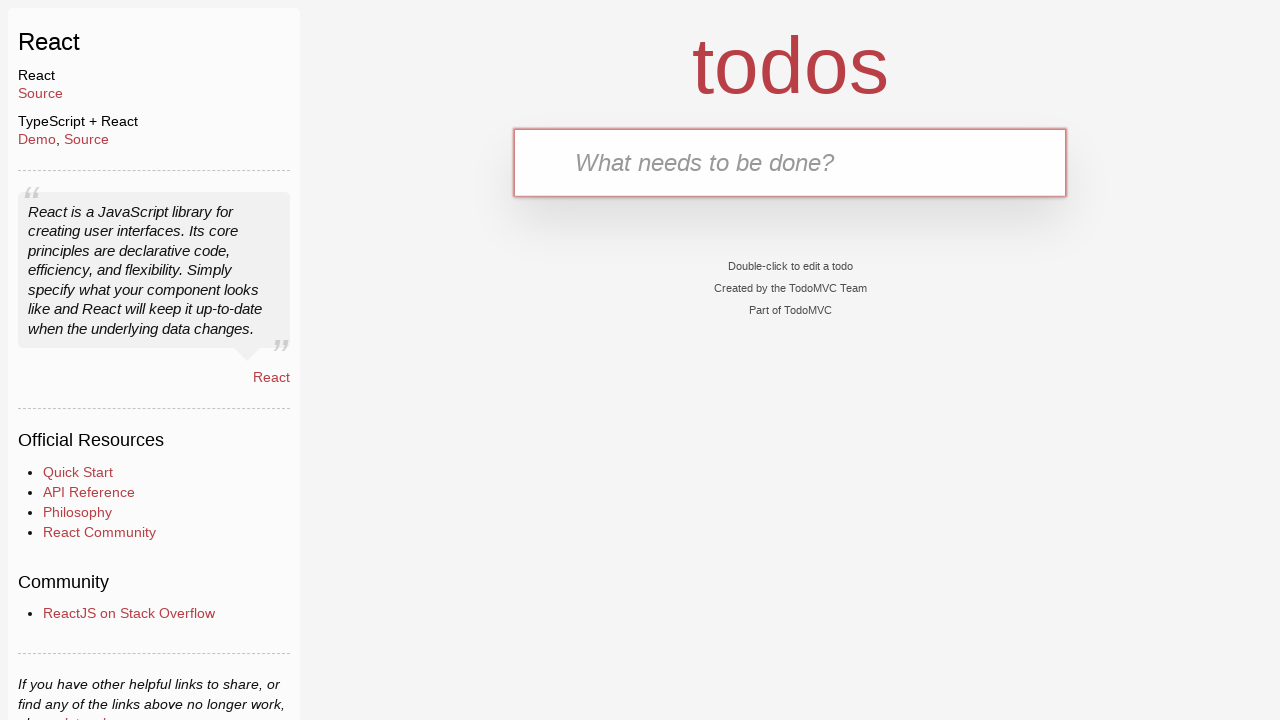

Filled new todo input field with 'test' on .new-todo
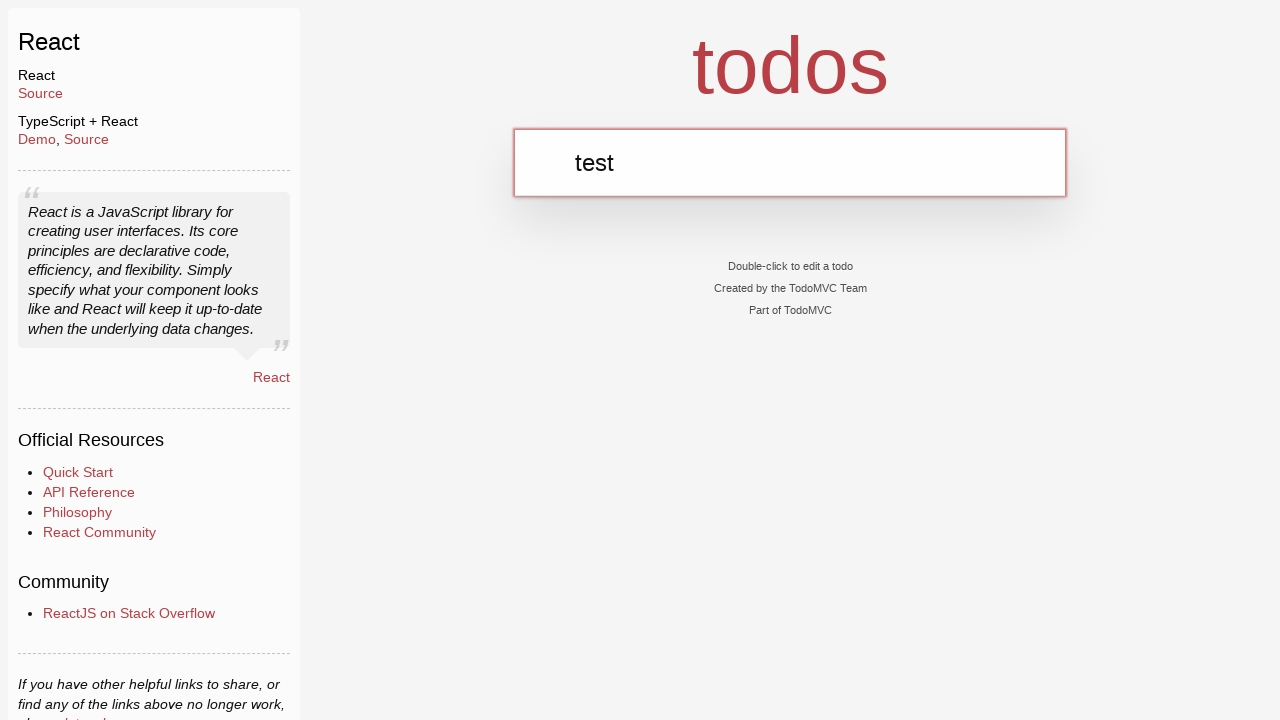

Pressed Enter to create new todo item on .new-todo
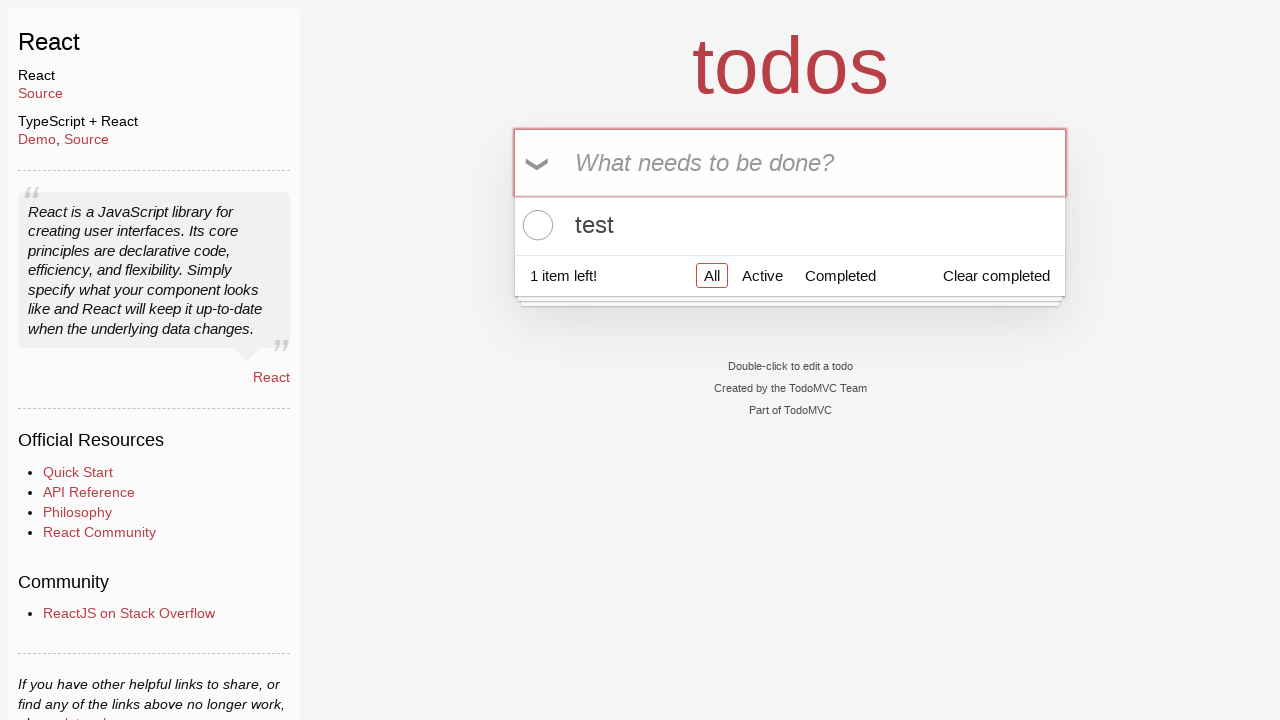

Double-clicked todo item label to enter edit mode at (790, 225) on ul.todo-list li div label
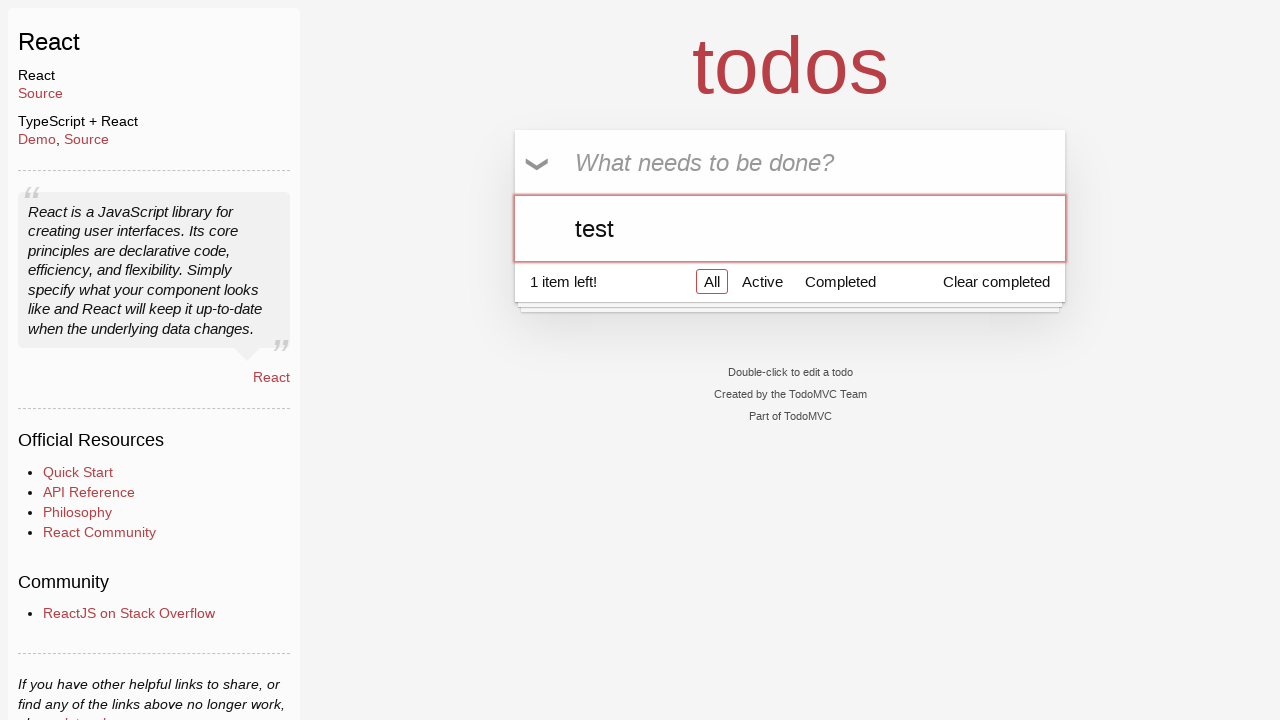

Filled edit input field with new text 'test1' on ul.todo-list li div.view div.input-container input
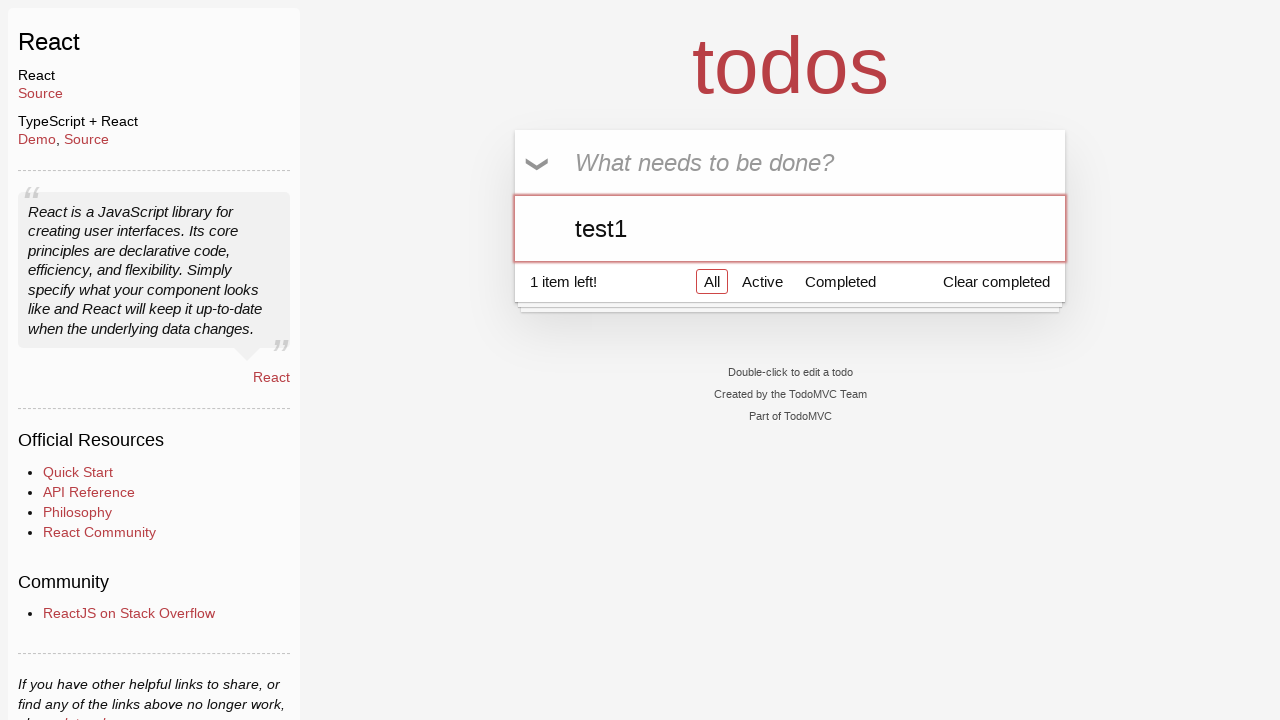

Pressed Enter to confirm todo item edit on ul.todo-list li div.view div.input-container input
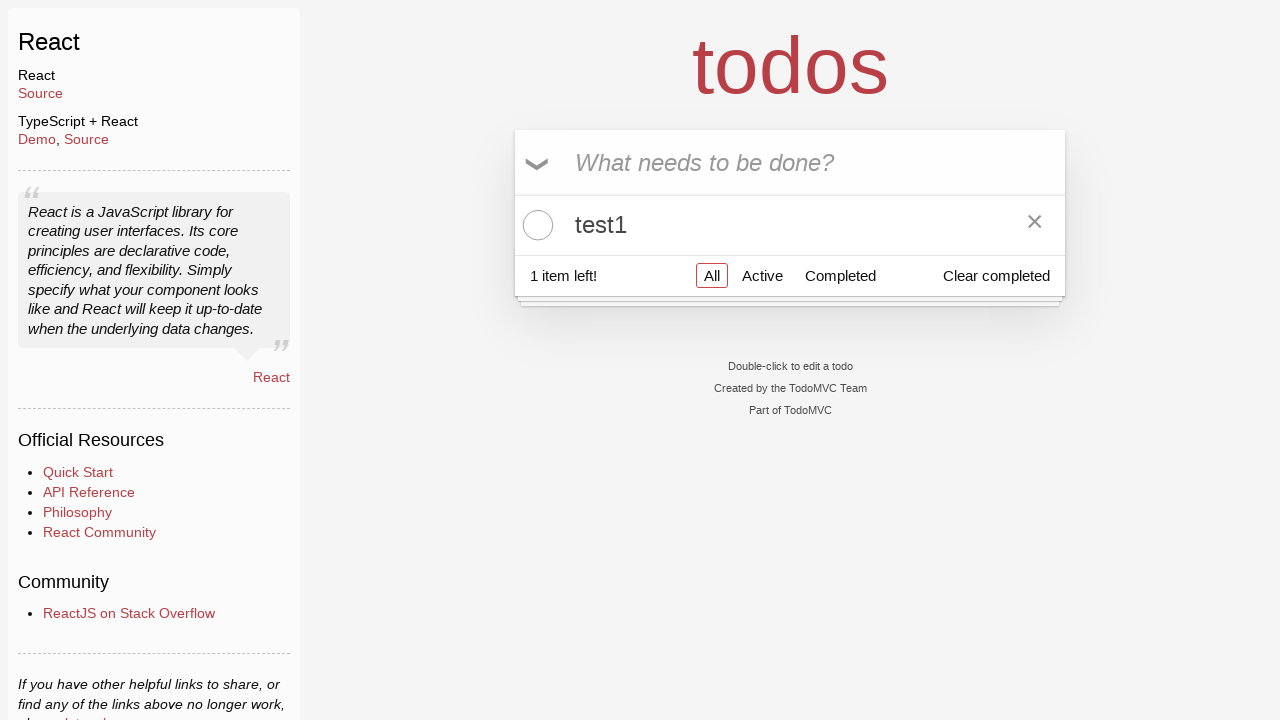

Verified edited todo item is displayed in the list
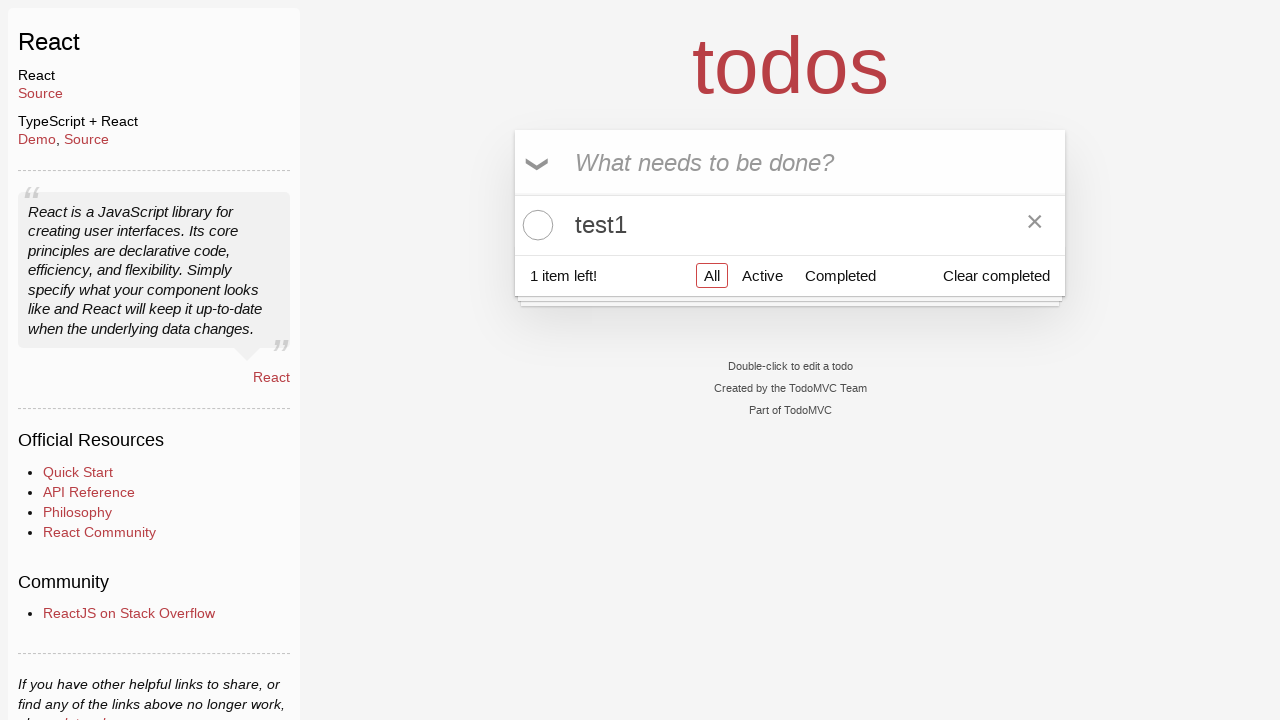

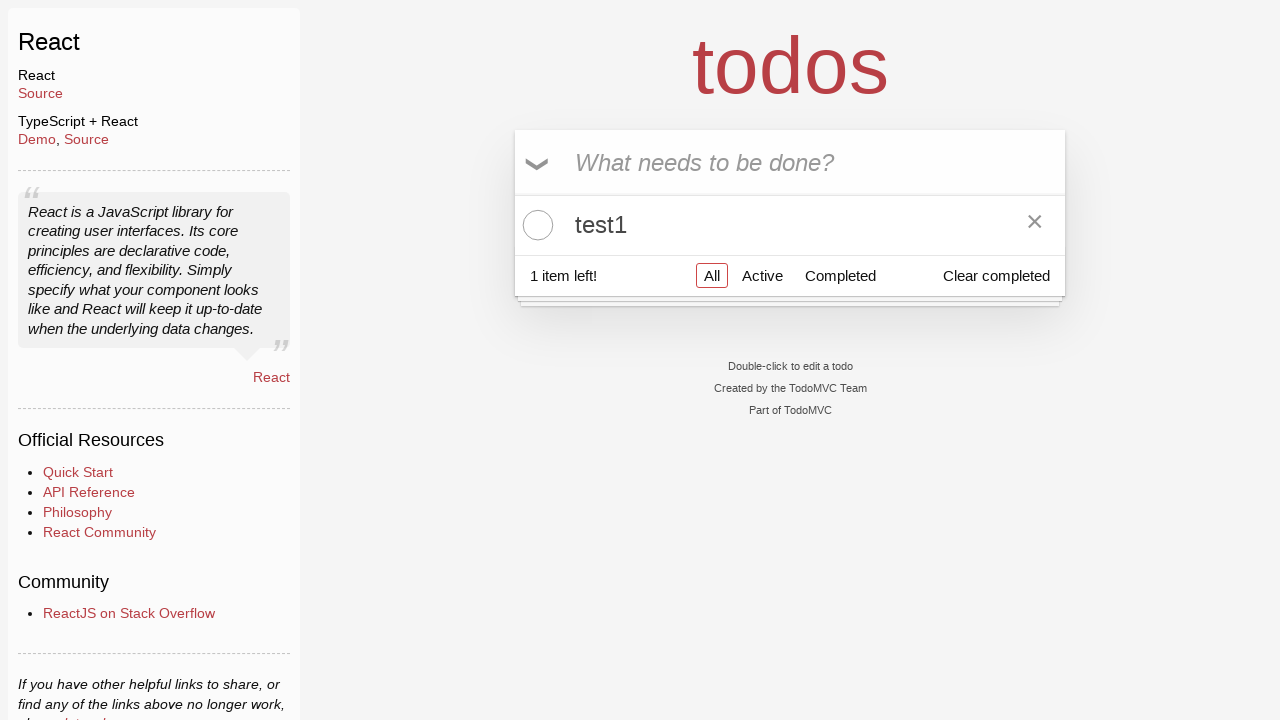